Tests the contact form by clicking the Contact nav link, filling in email, name, and message fields, submitting the form, and accepting the confirmation alert

Starting URL: https://www.demoblaze.com

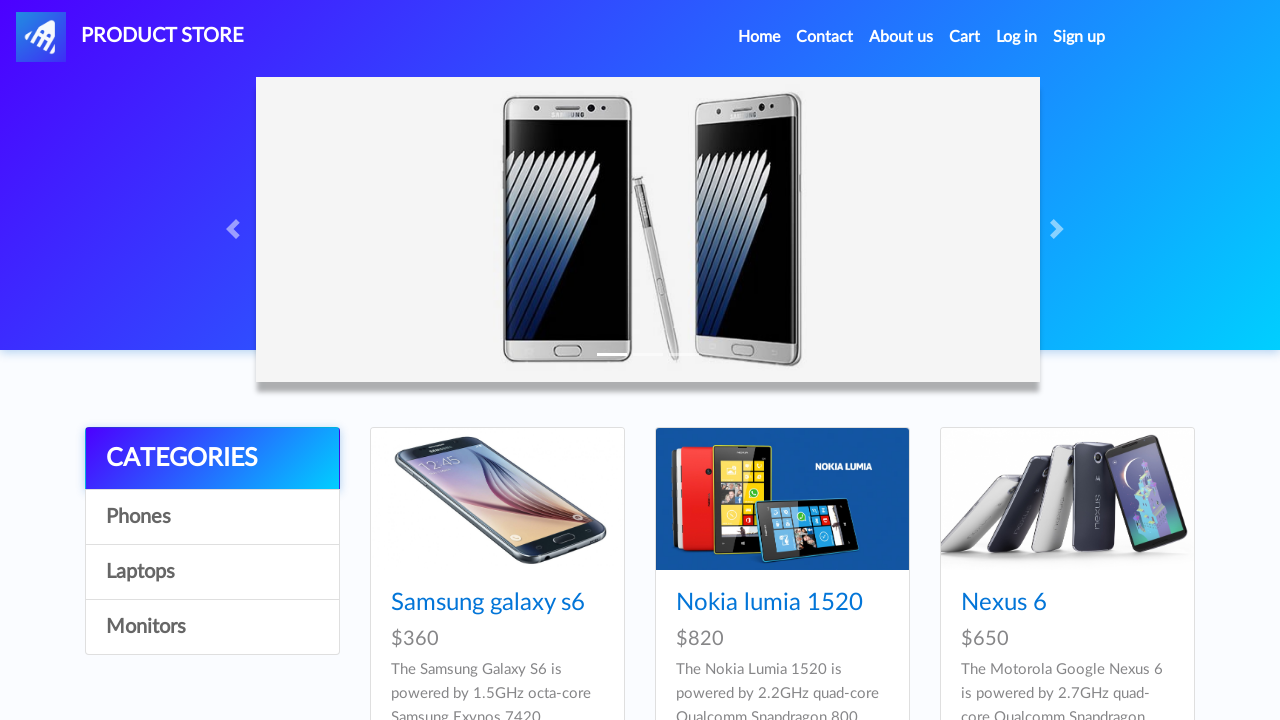

Clicked Contact navigation link to open contact modal at (825, 37) on a[data-target='#exampleModal']
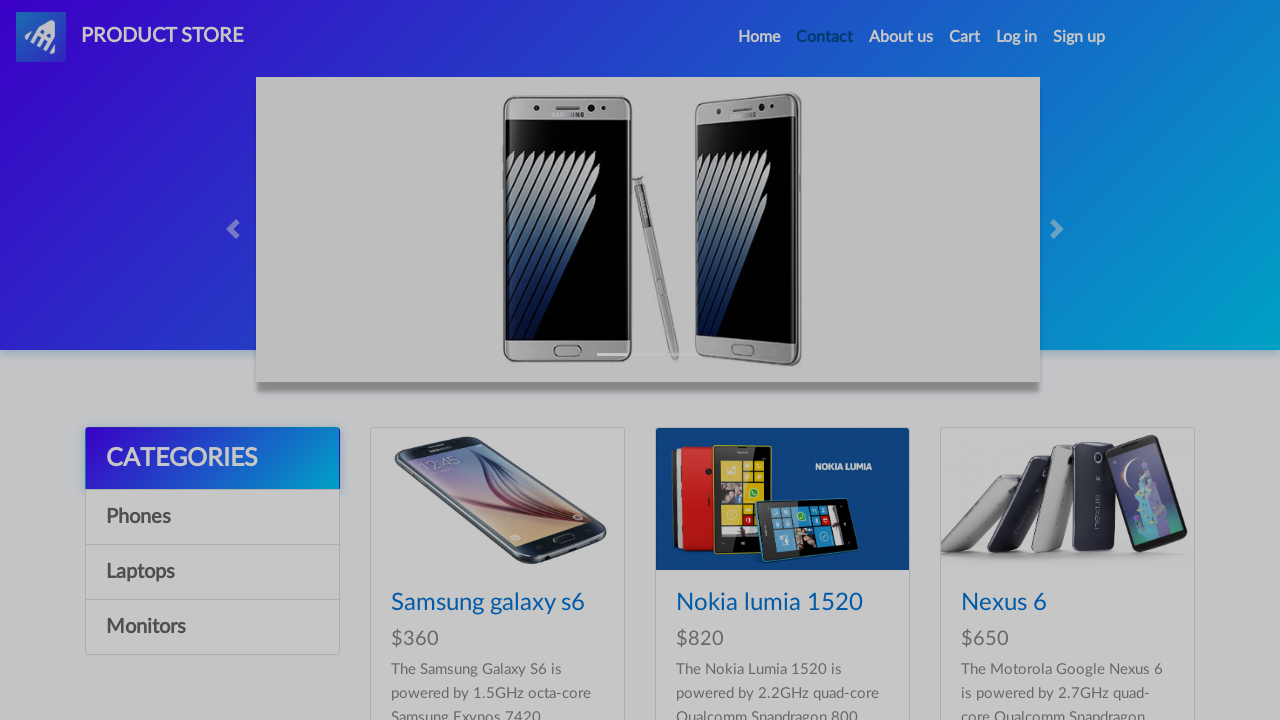

Contact modal loaded and email field is visible
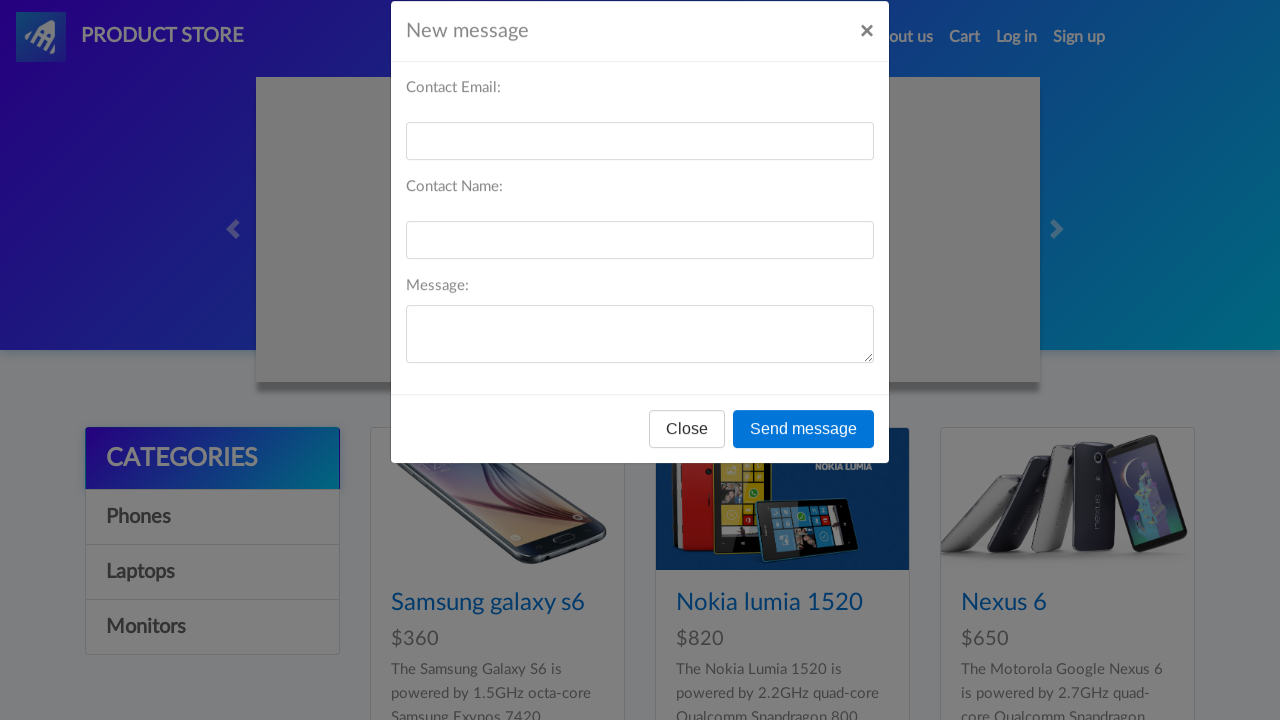

Filled email field with 'john.smith@testmail.com' on #recipient-email
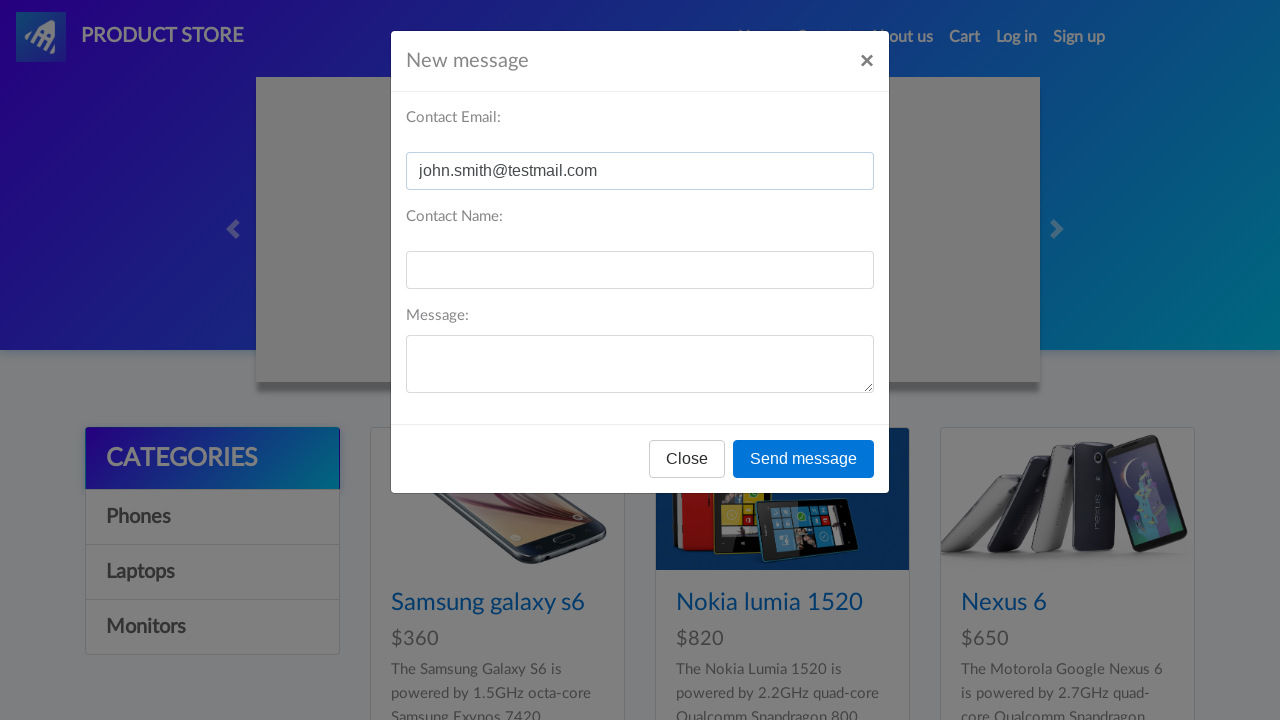

Filled name field with 'John Smith' on #recipient-name
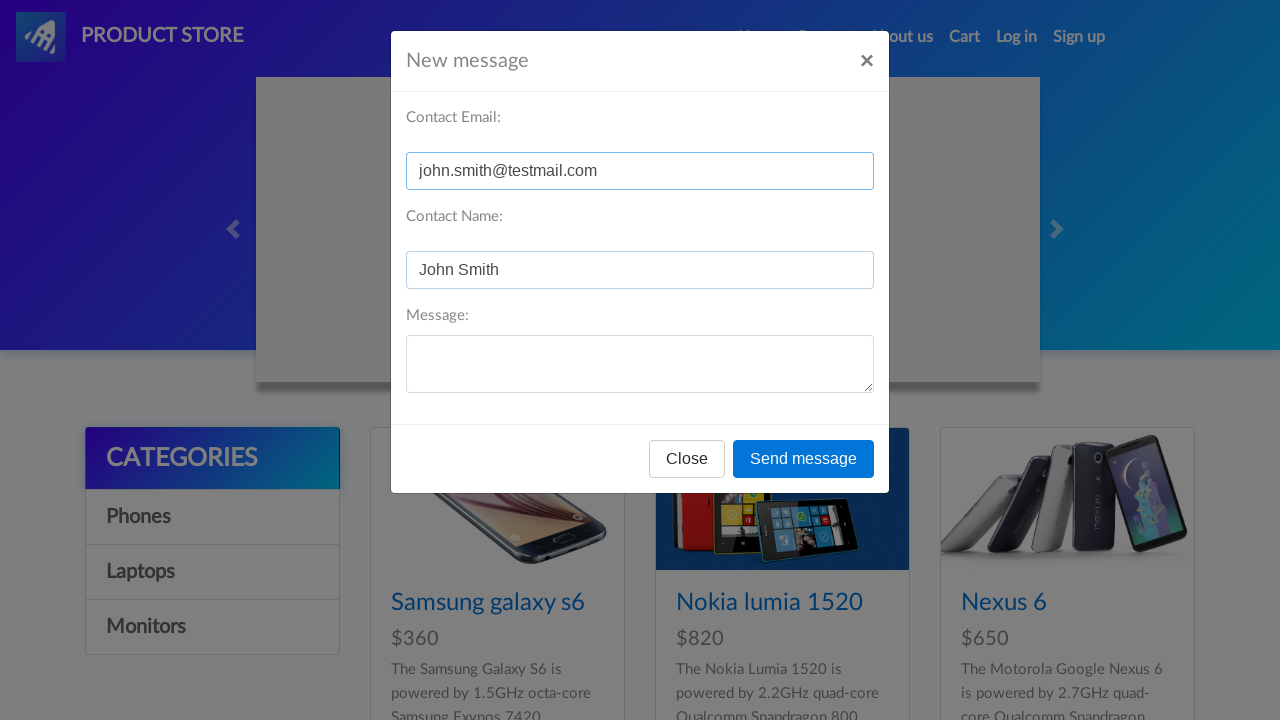

Filled message field with product inquiry message on #message-text
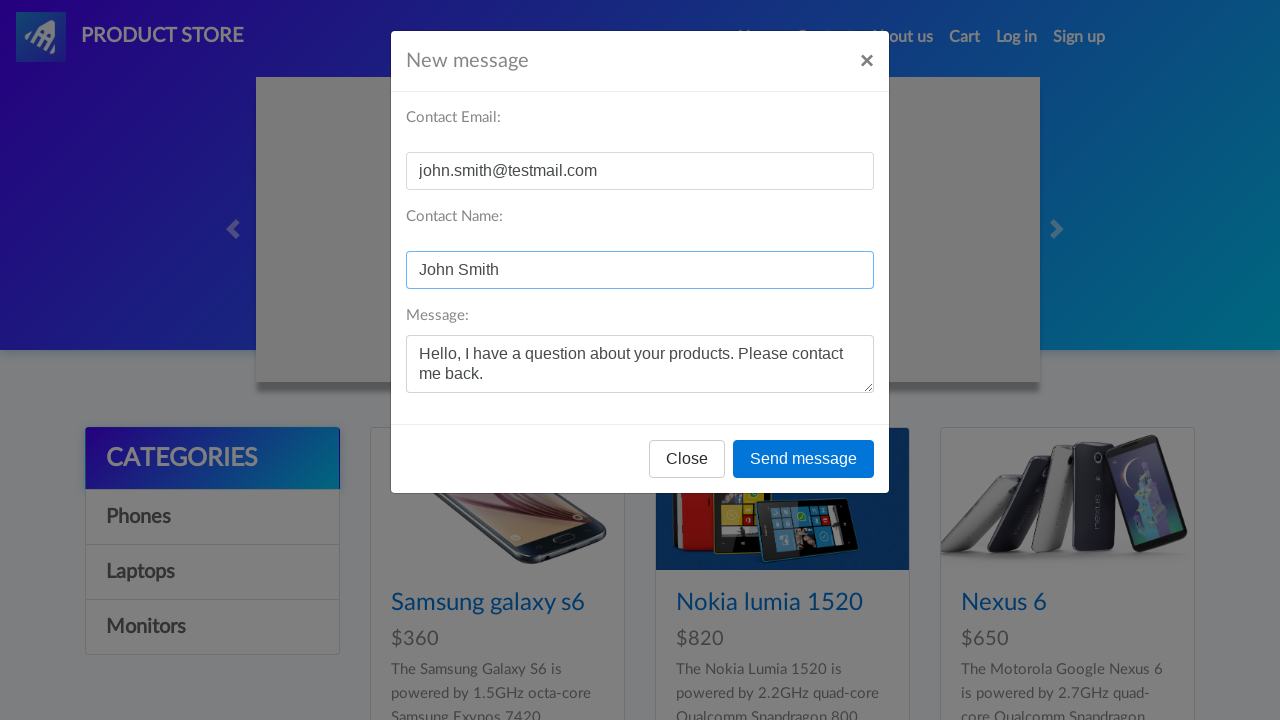

Clicked send button to submit contact form at (804, 459) on button[onclick='send()']
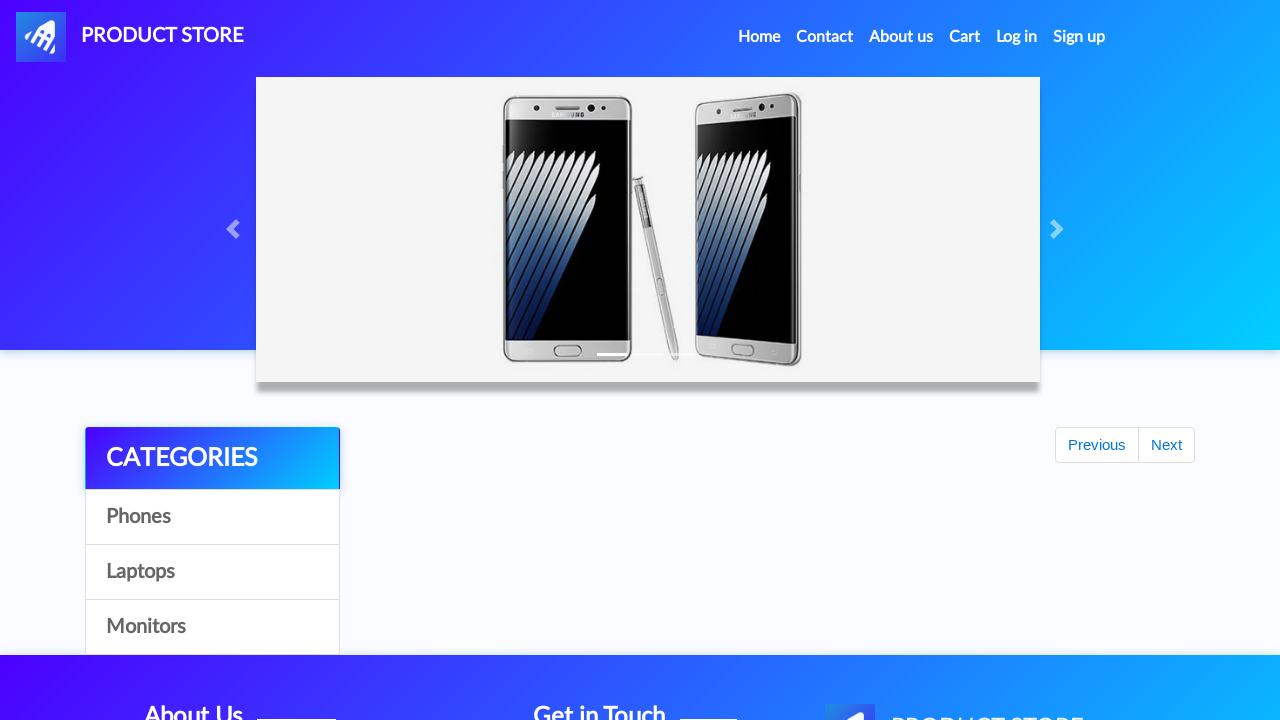

Set up dialog handler to accept confirmation alert
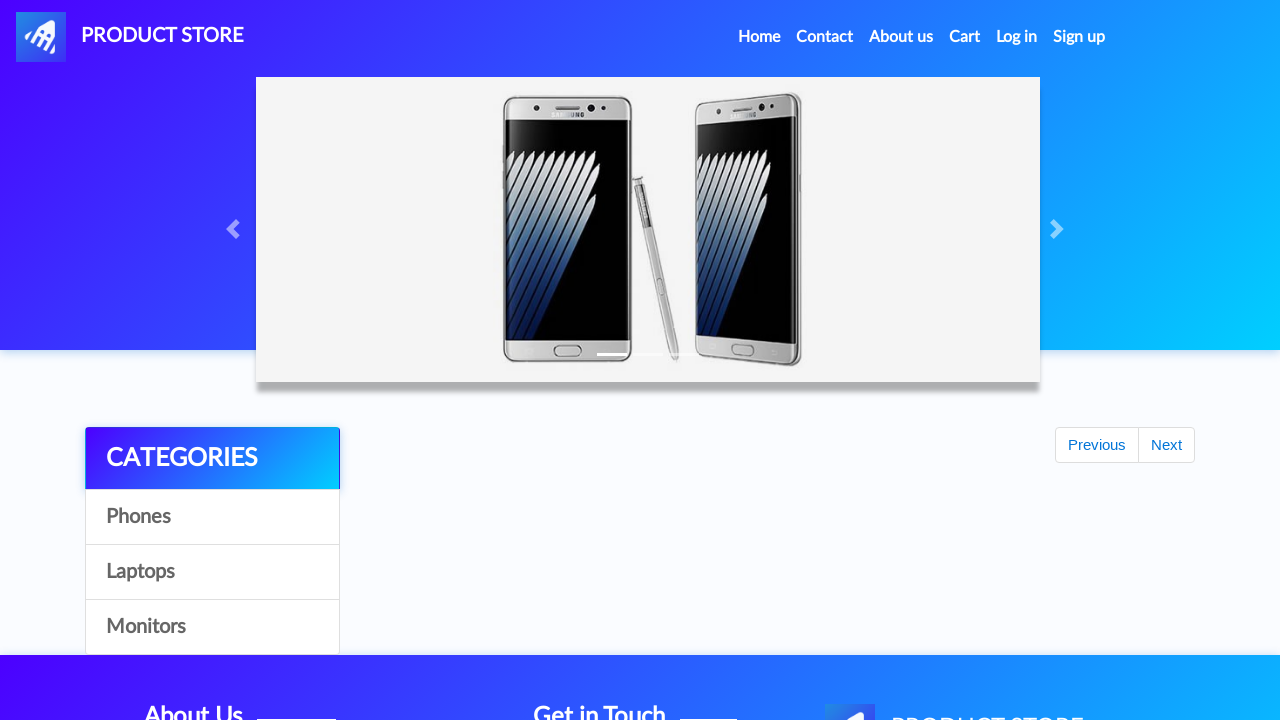

Waited 1000ms for form submission to complete
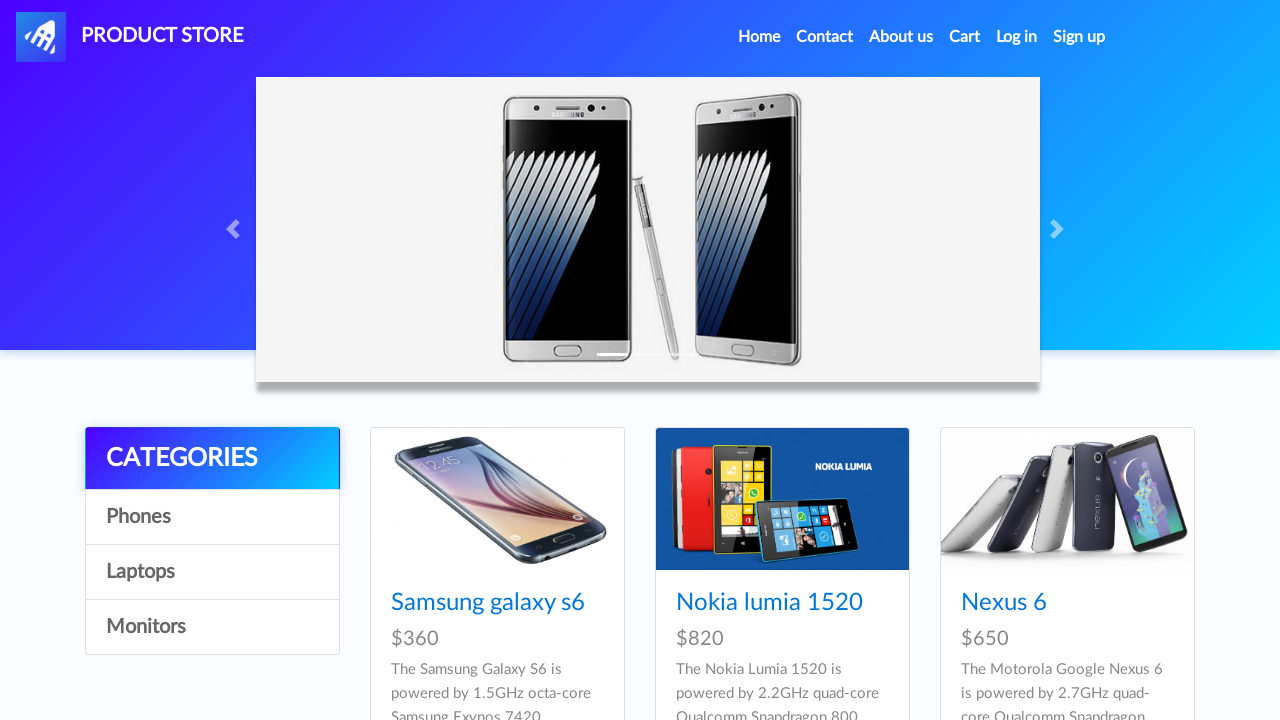

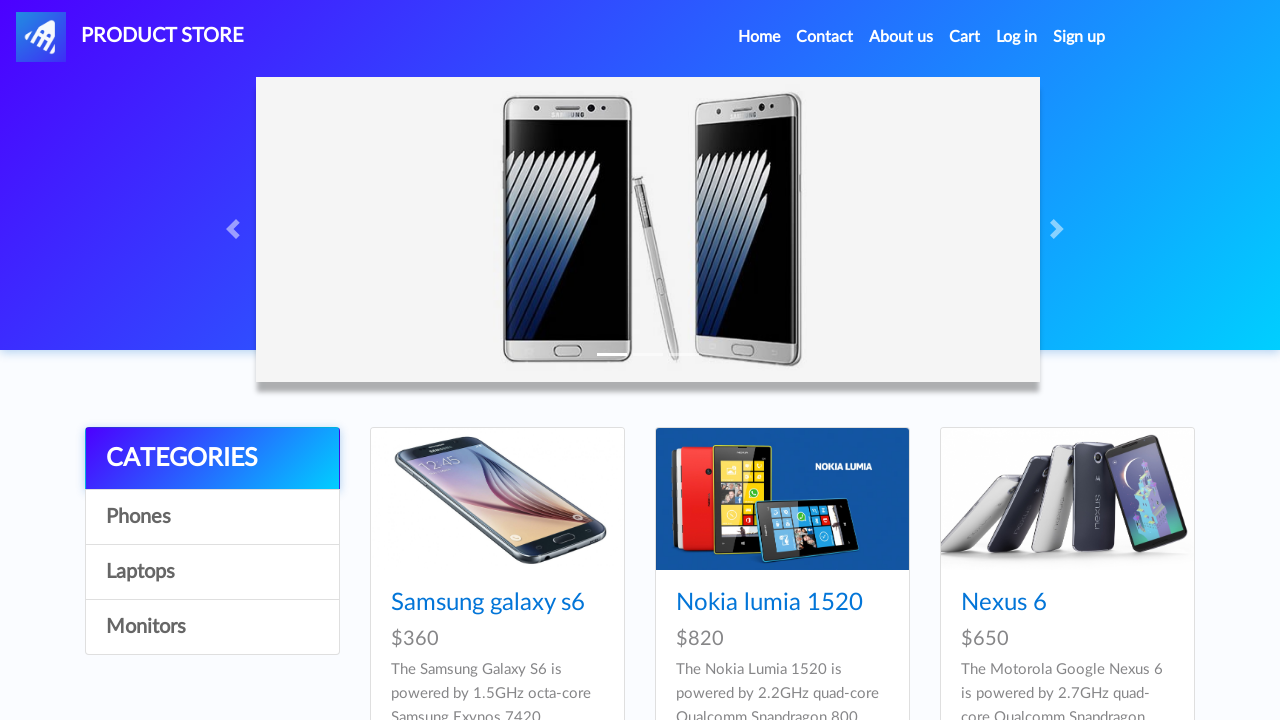